Tests mouse interaction actions by switching to an iframe, performing a double-click on a paragraph element, and then performing a right-click (context click) on an input element within the W3Schools TryIt editor.

Starting URL: https://www.w3schools.com/tags/tryit.asp?filename=tryhtml_select_multiple

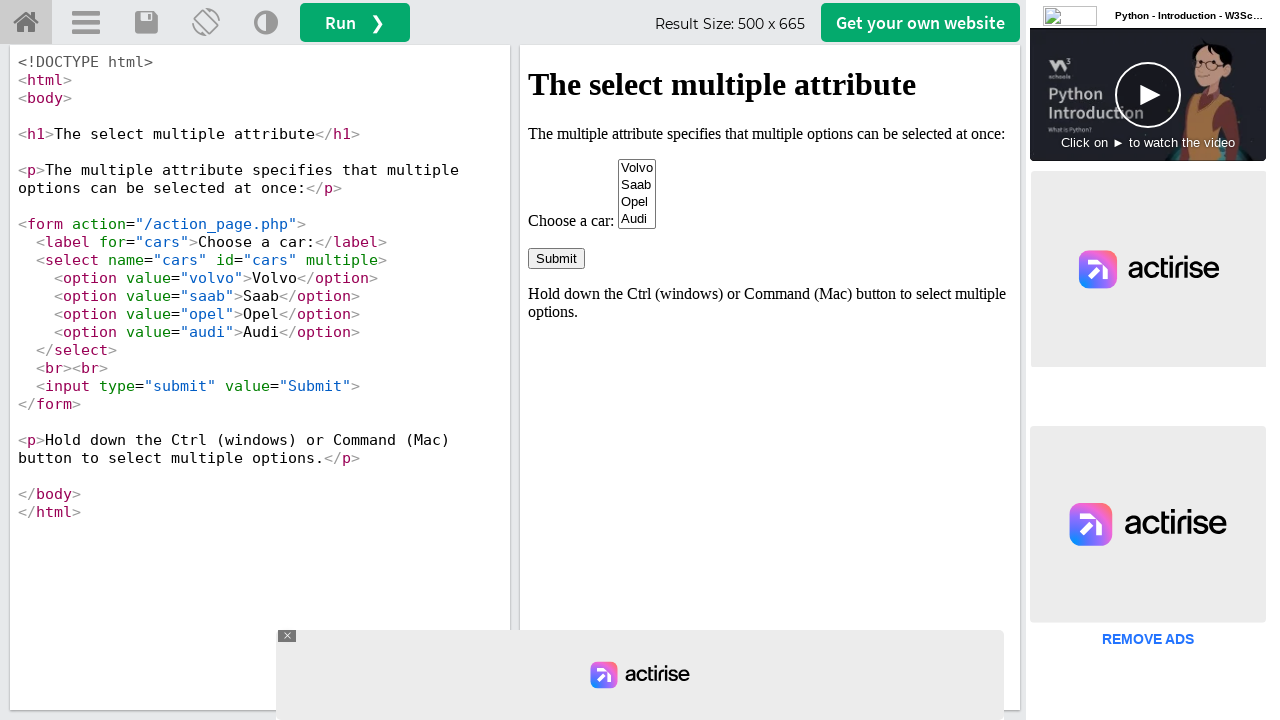

Located iframe with ID 'iframeResult'
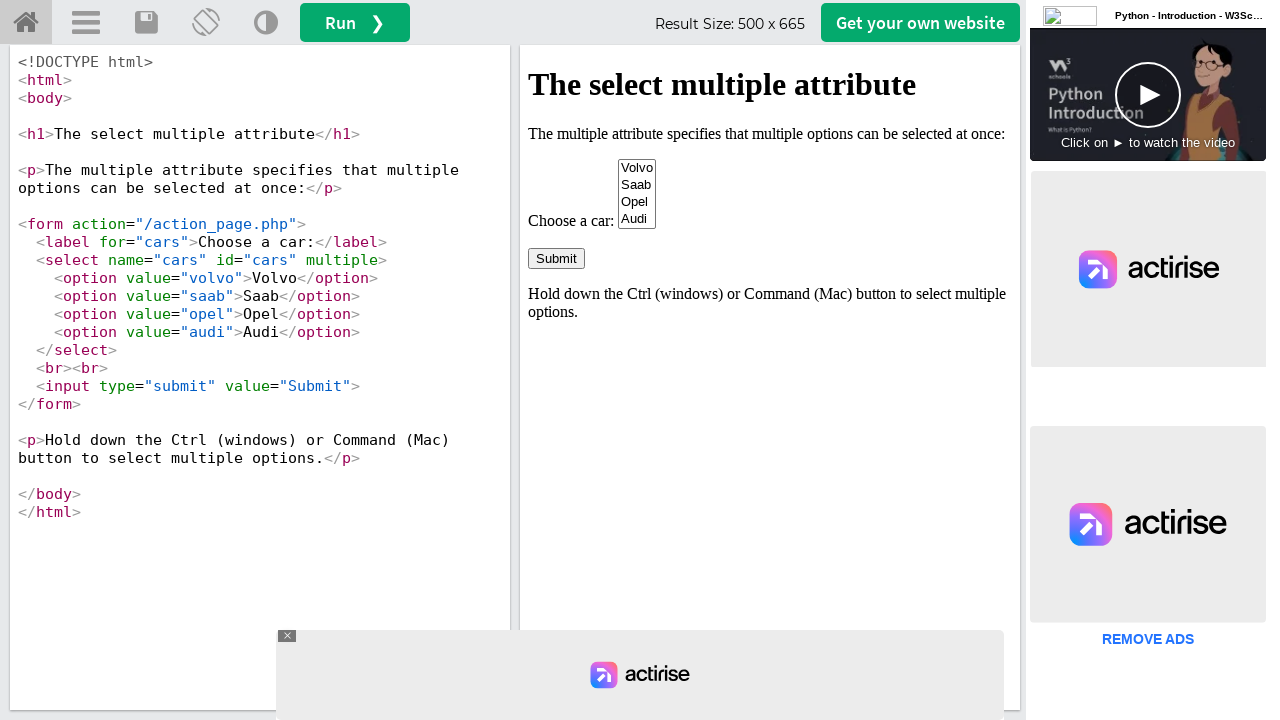

Located paragraph element containing 'The multiple attribute specifies that multiple opt'
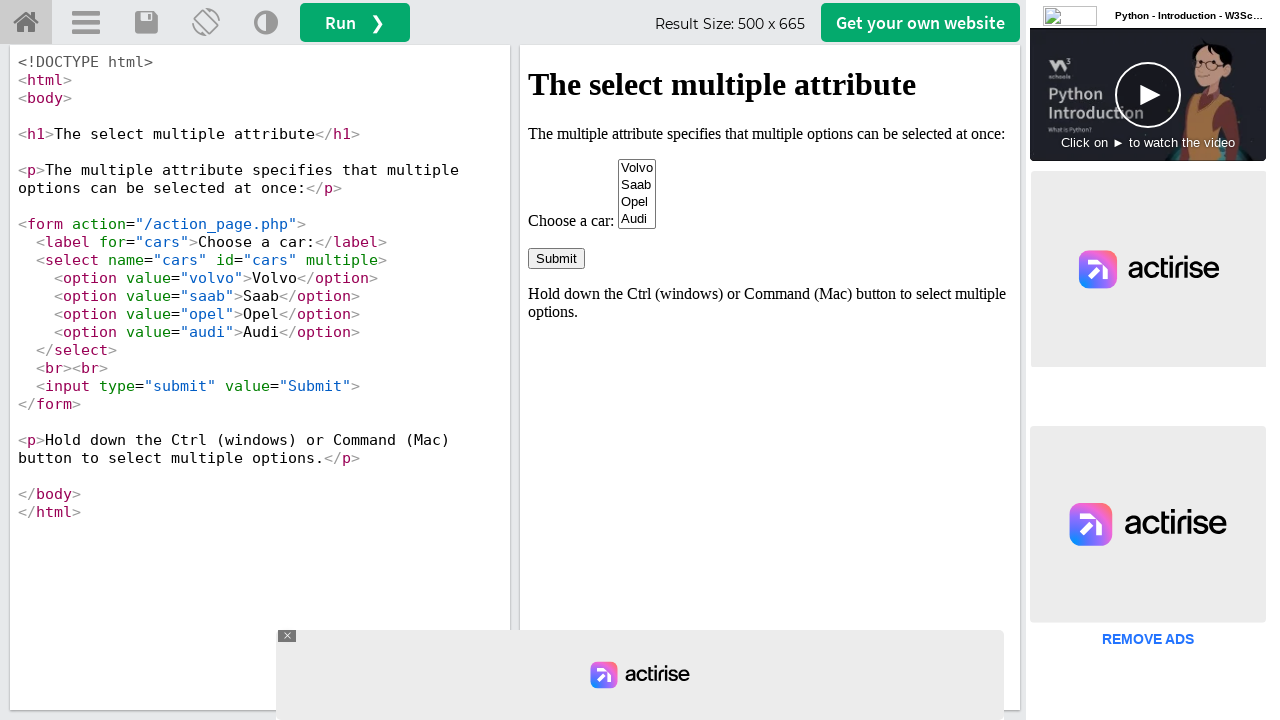

Double-clicked on the paragraph element at (770, 134) on #iframeResult >> internal:control=enter-frame >> xpath=//p[contains(text(),'The 
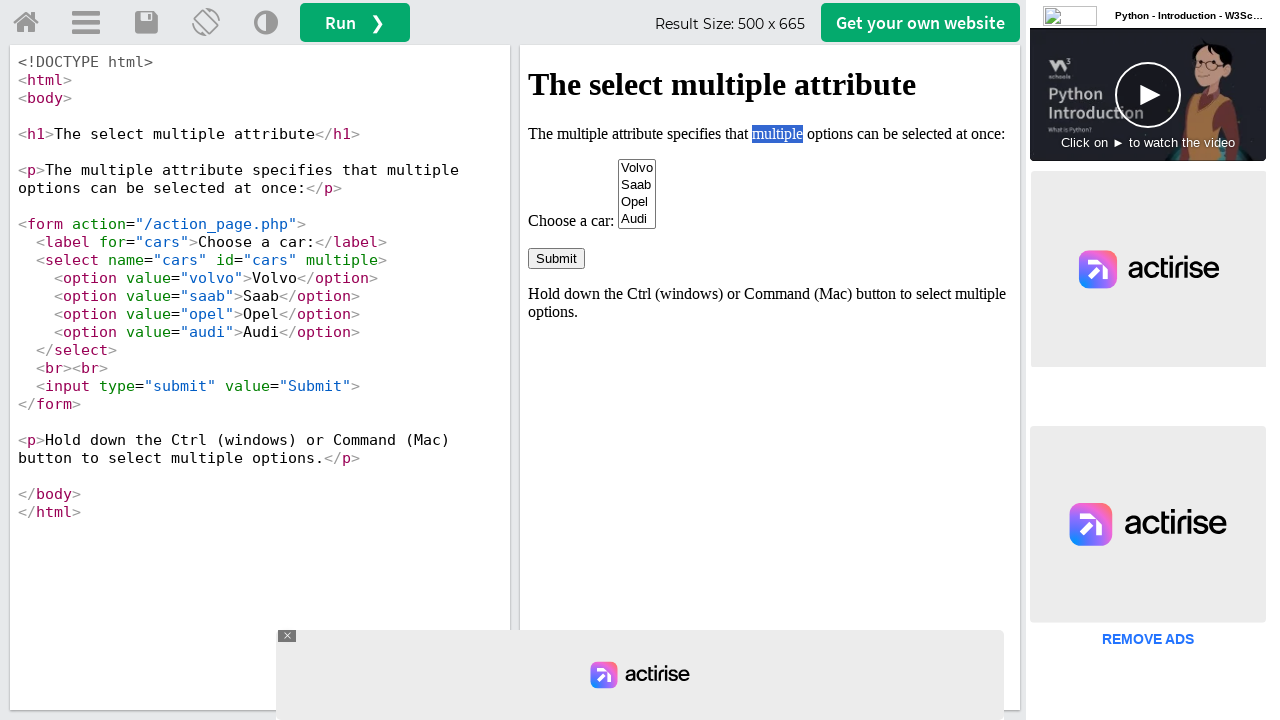

Located input element in form
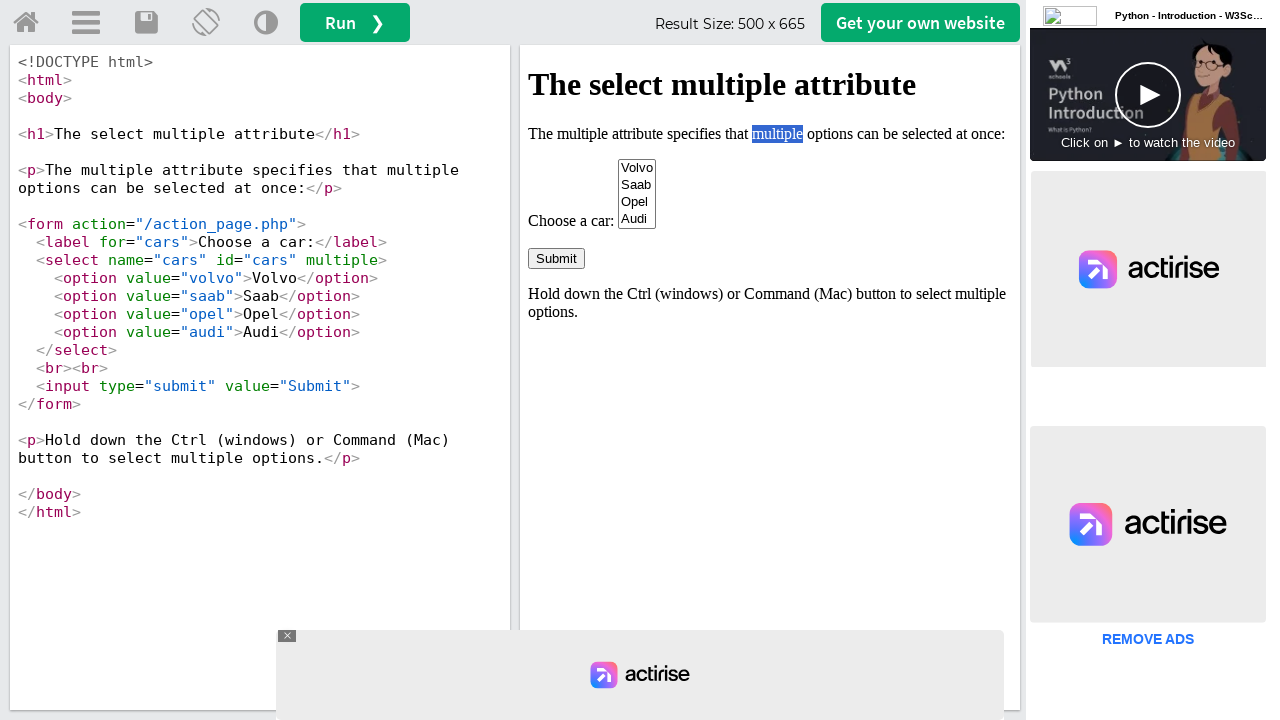

Right-clicked (context clicked) on the input element at (556, 258) on #iframeResult >> internal:control=enter-frame >> xpath=//body/form[1]/input[1]
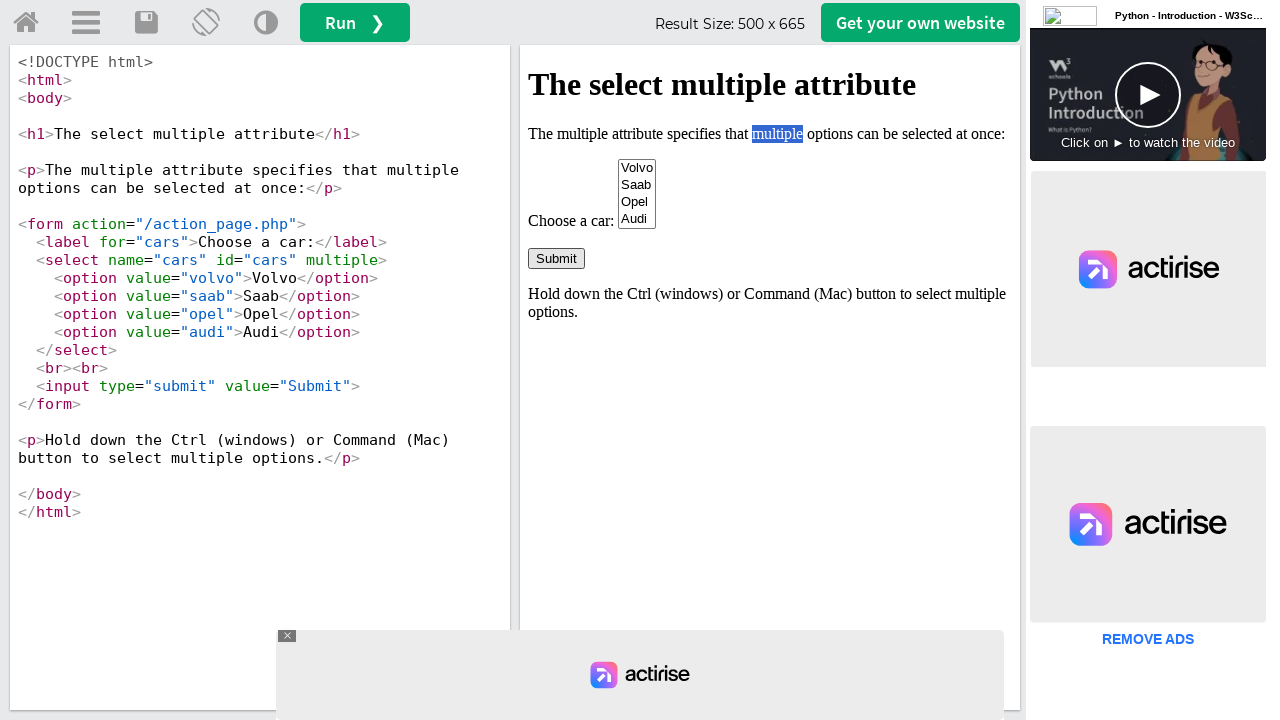

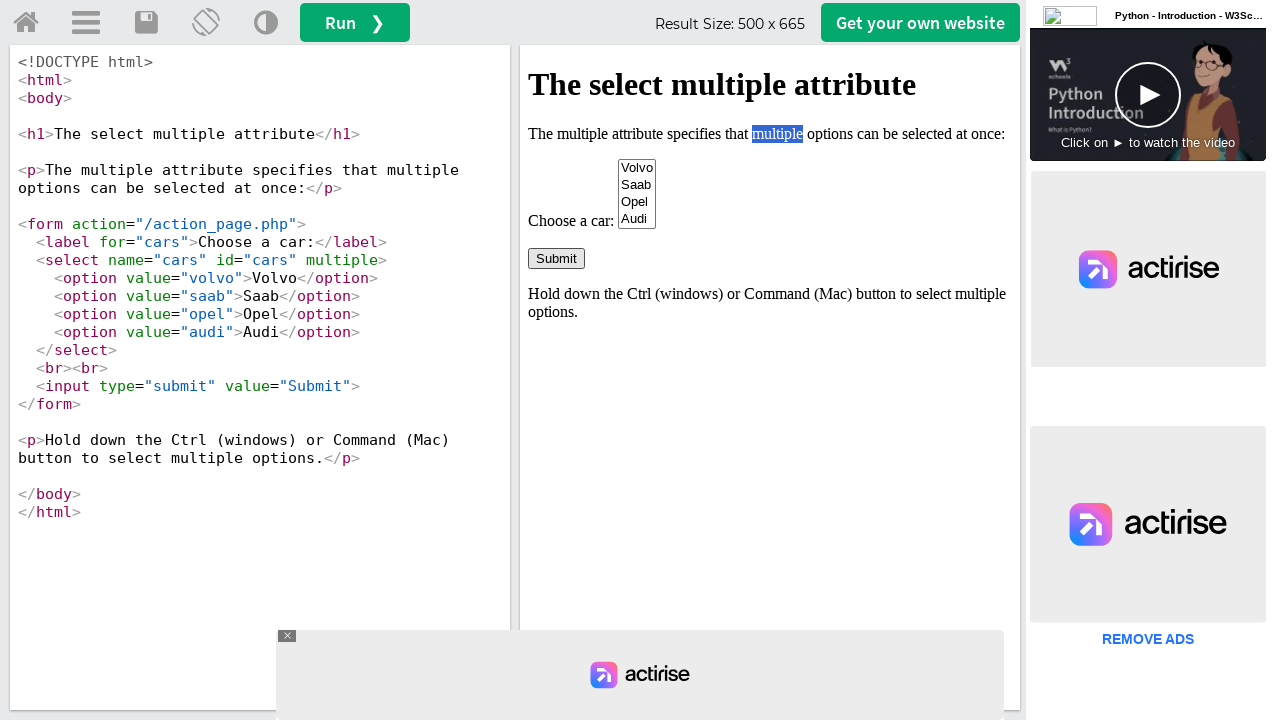